Tests browser window handling by opening a new window, switching to it, verifying content, then closing it and returning to the main window

Starting URL: https://demoqa.com/browser-windows

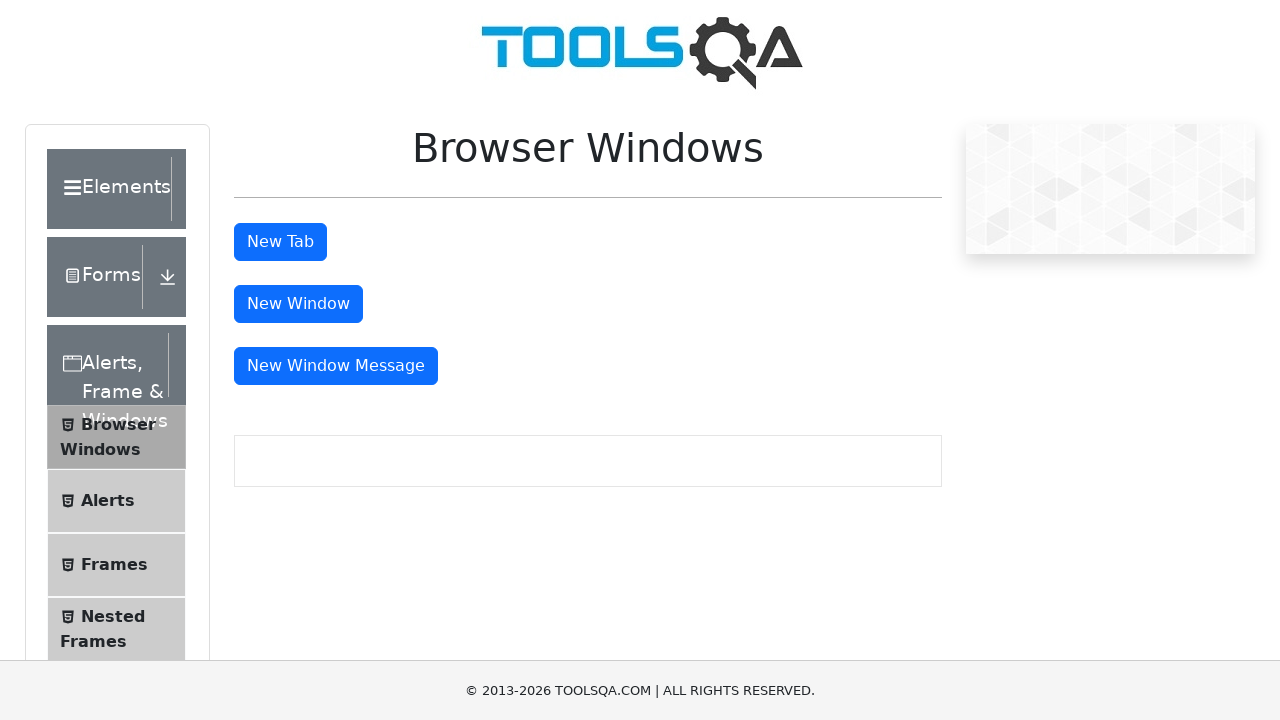

Clicked button to open new window at (298, 304) on #windowButton
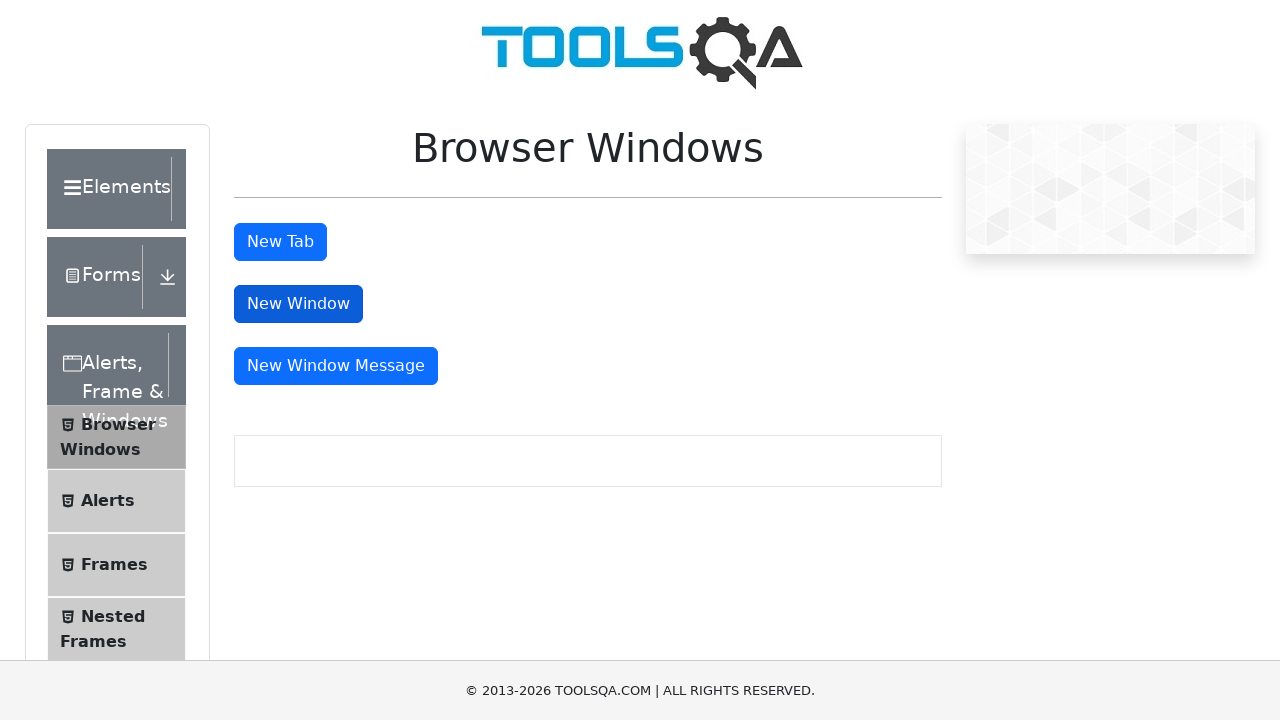

New window opened and captured
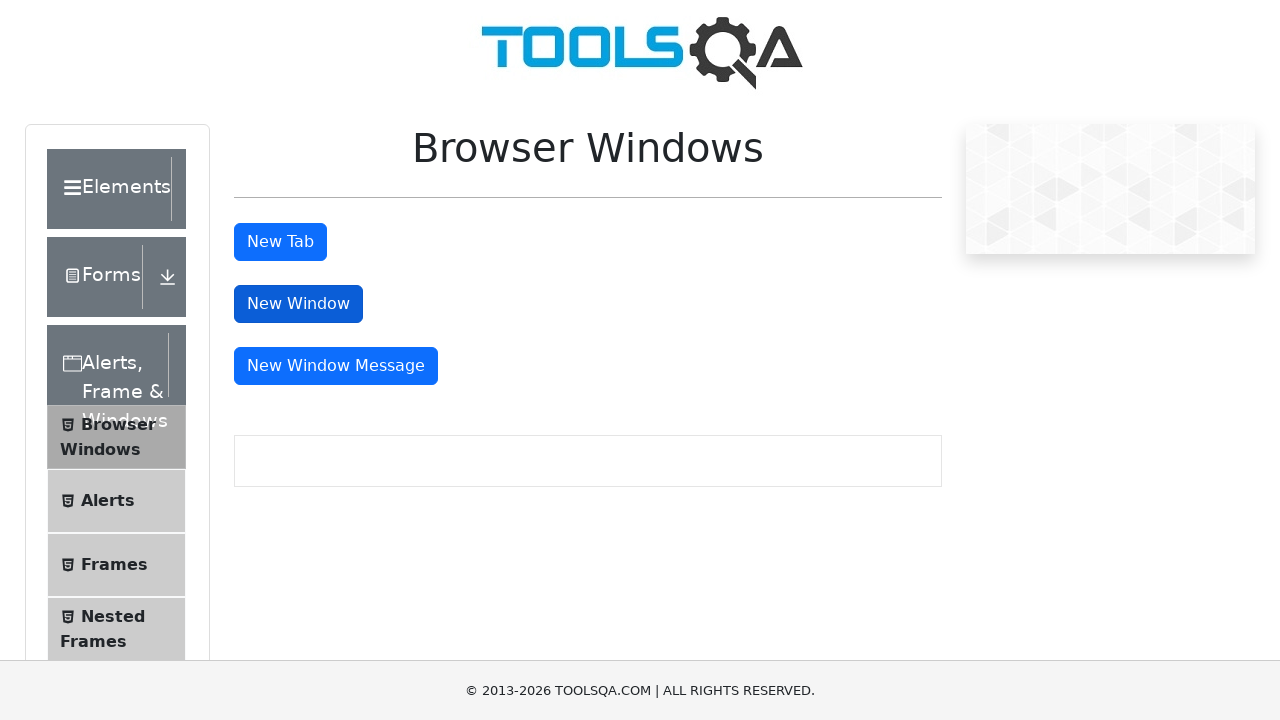

New window page load state completed
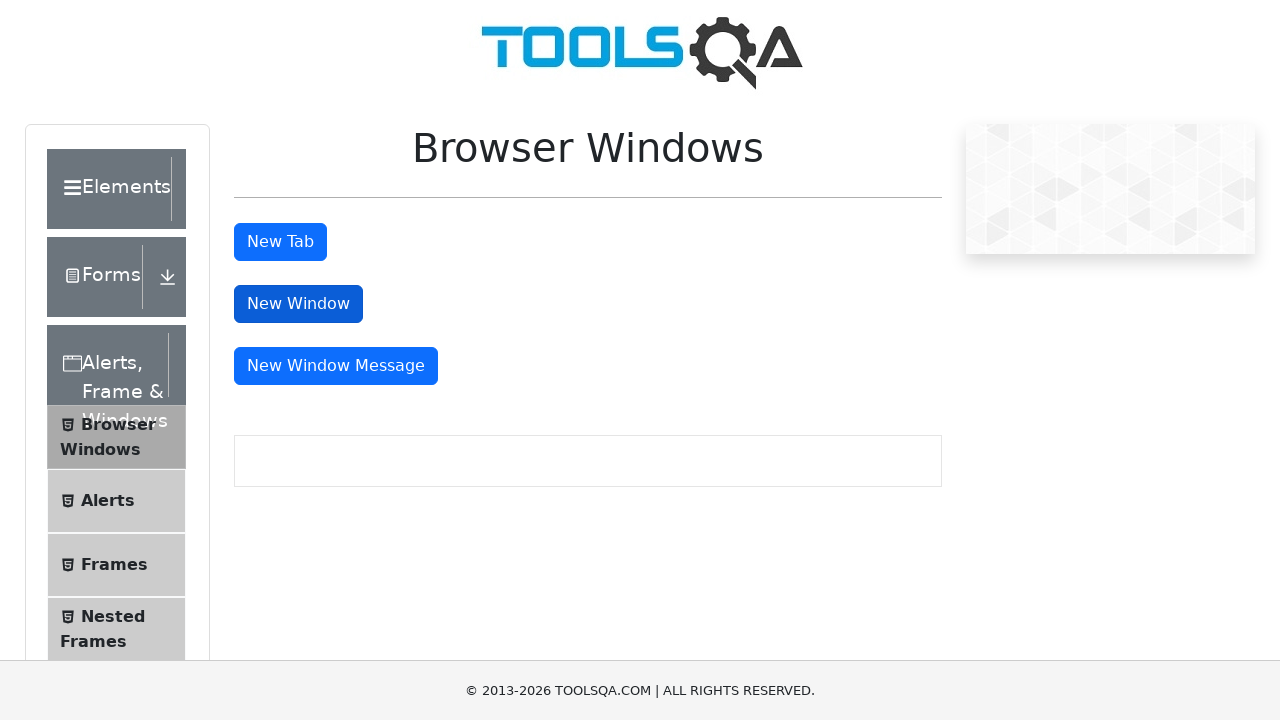

Located sample heading element in new window
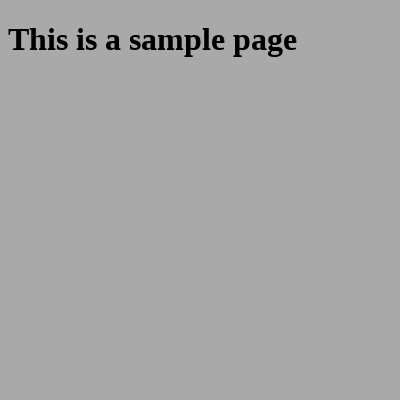

Sample heading element is visible and ready
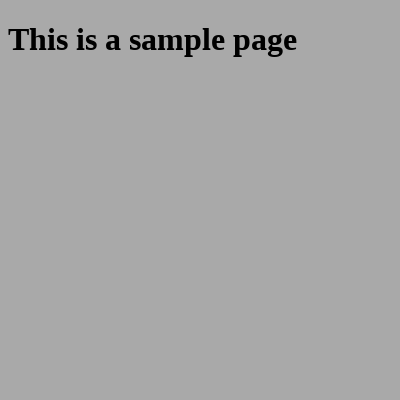

Closed the new window
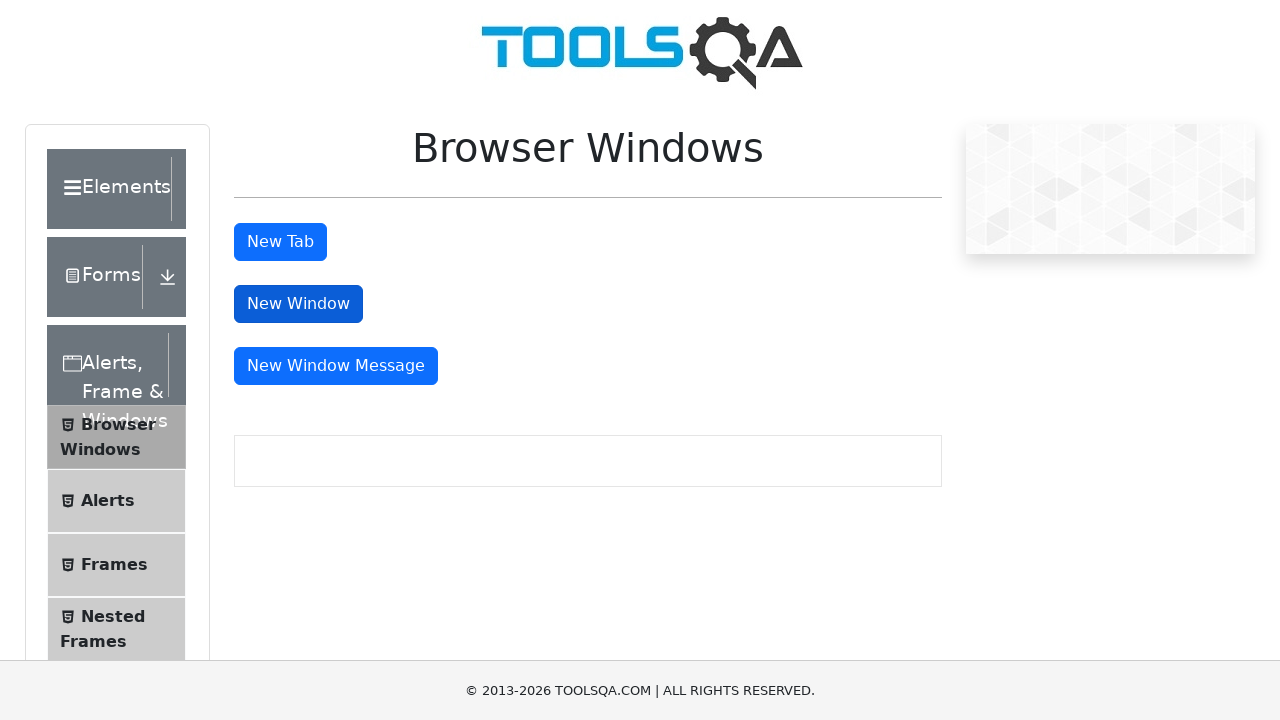

Focus returned to main window after closing new window
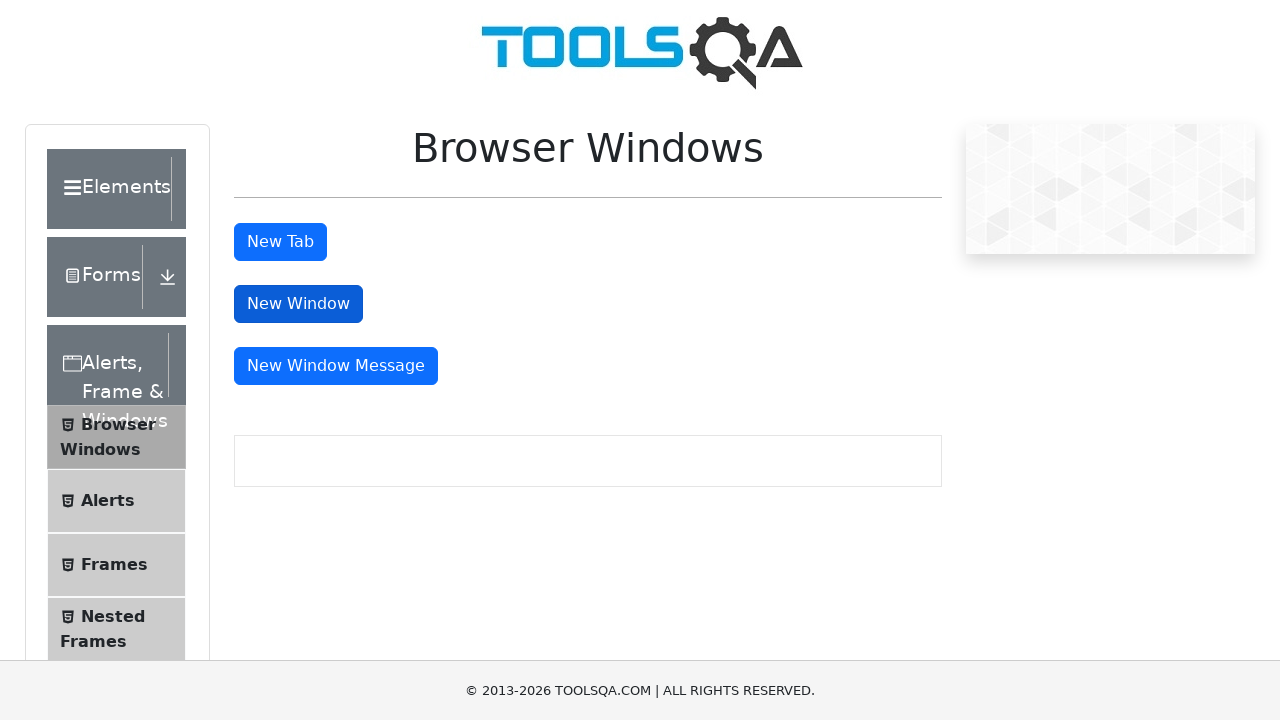

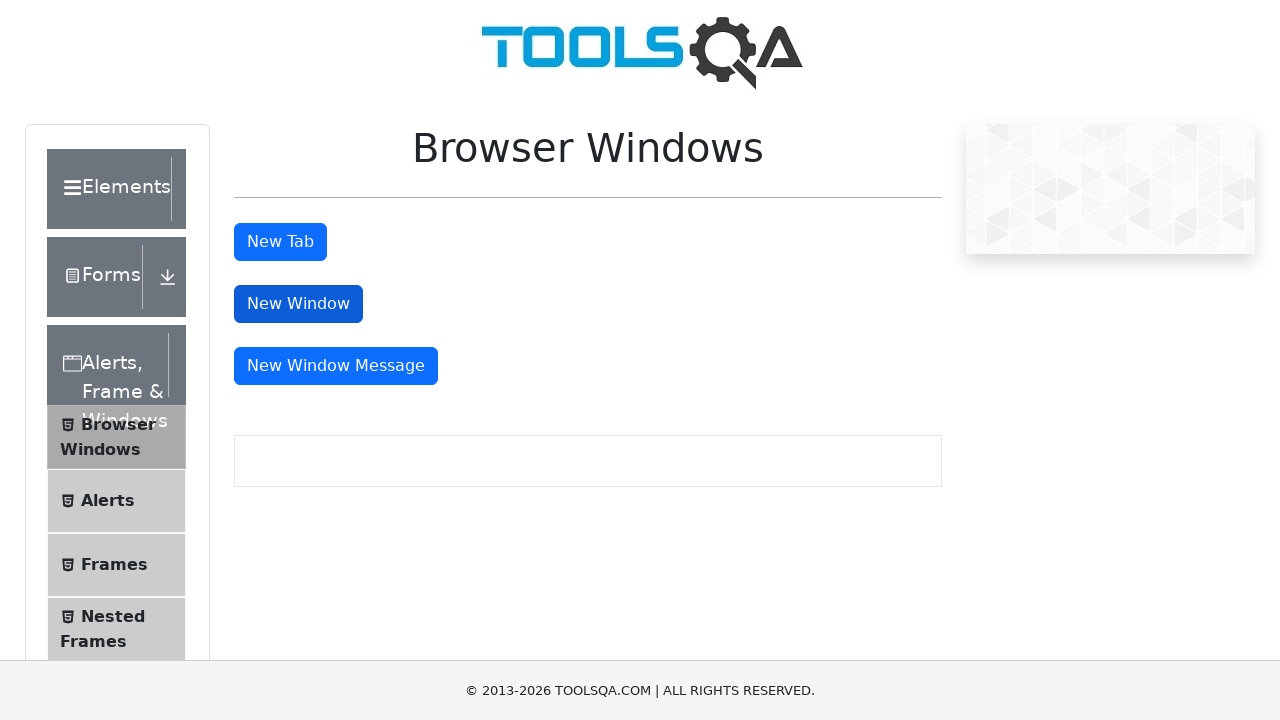